Tests Google Translate by entering Ukrainian text and verifying the Romanian translation output

Starting URL: https://translate.google.com/?sl=uk&tl=ro&op=translate

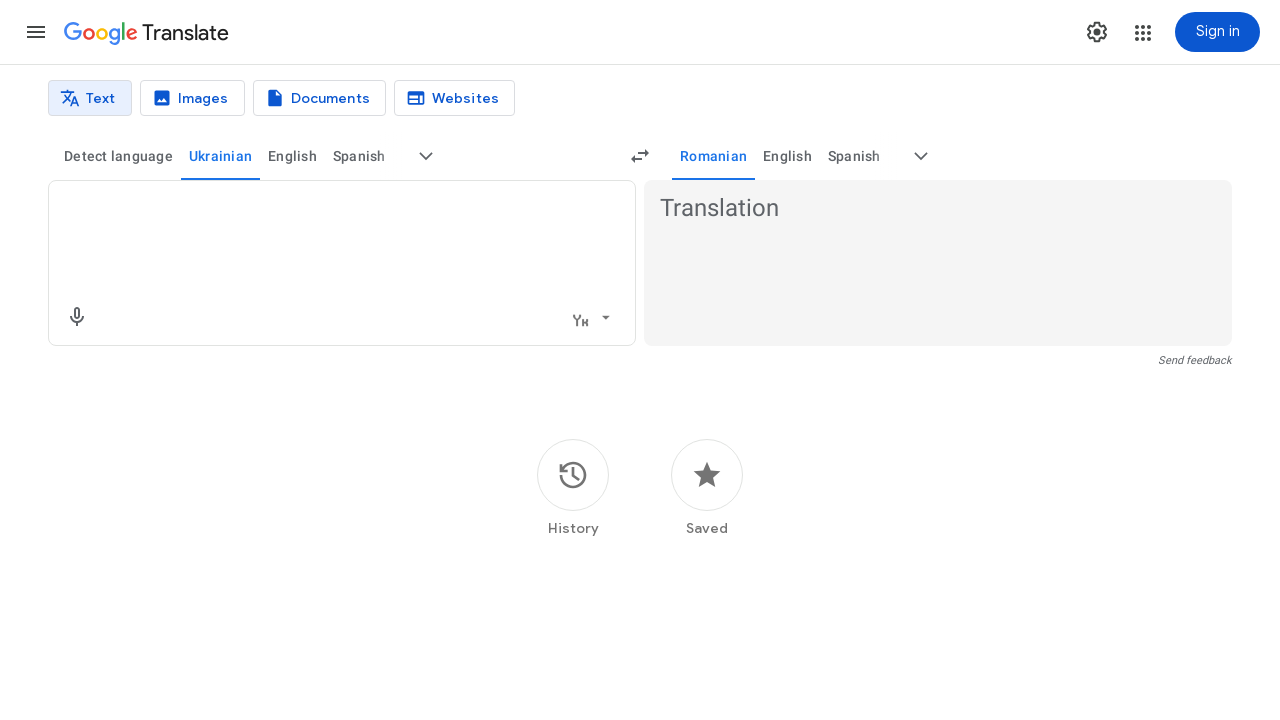

Filled textarea with Ukrainian text 'Я люблю тестування' on textarea
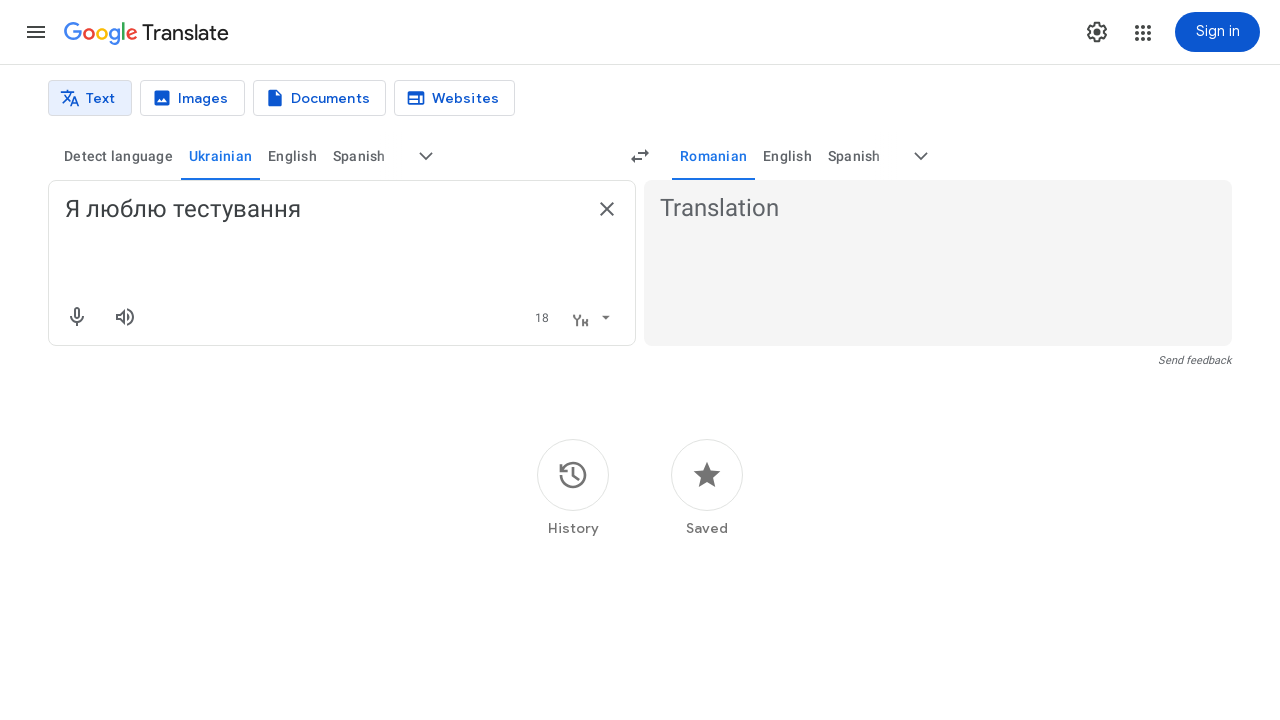

Pressed Enter to trigger translation on textarea
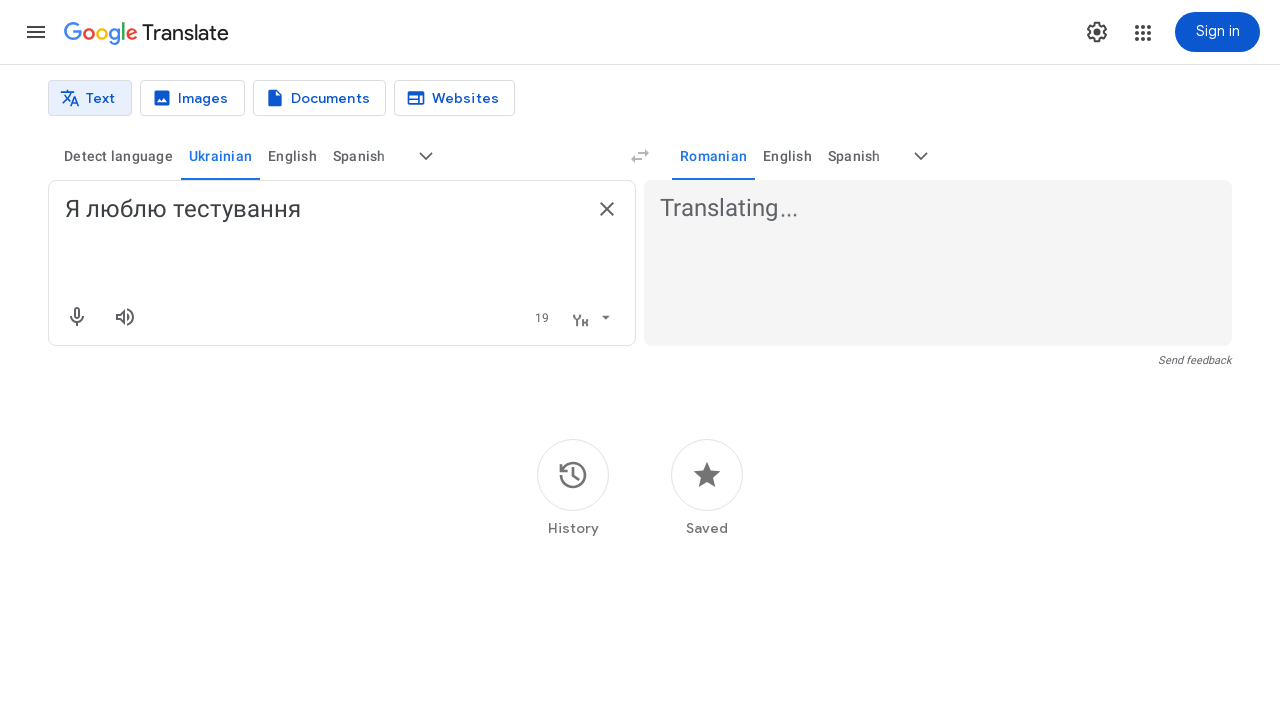

Translation output appeared and is visible
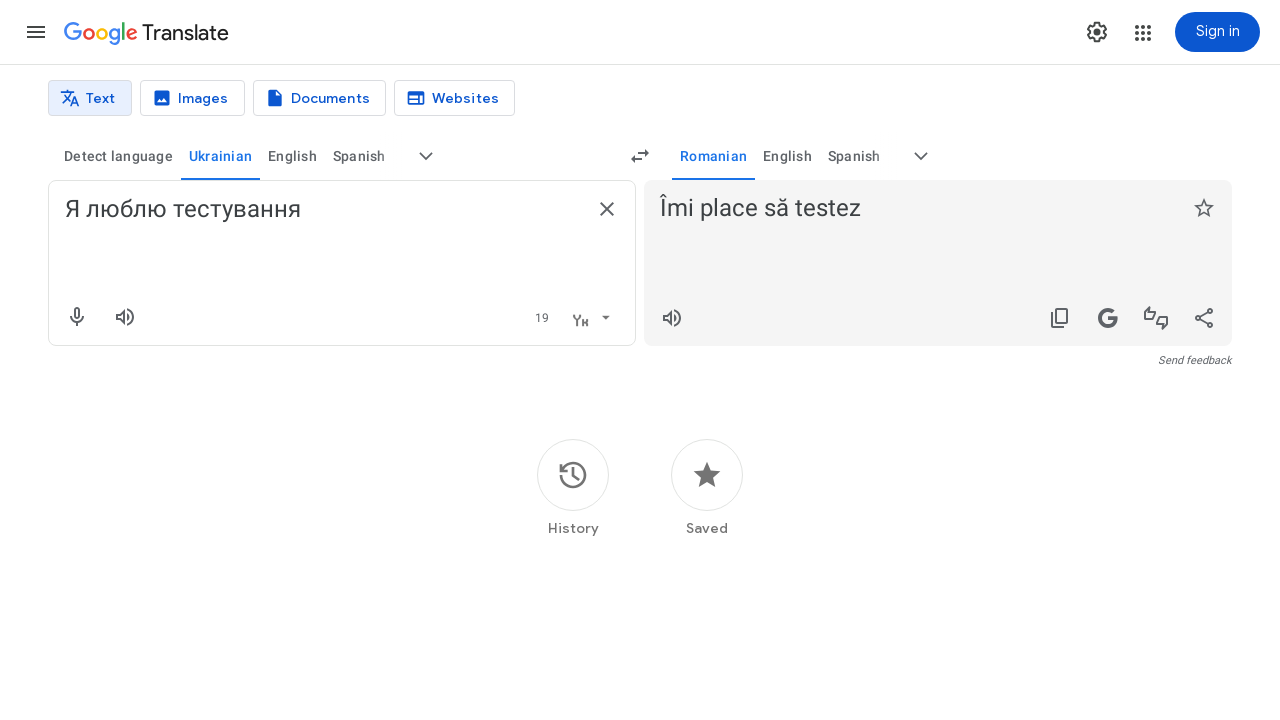

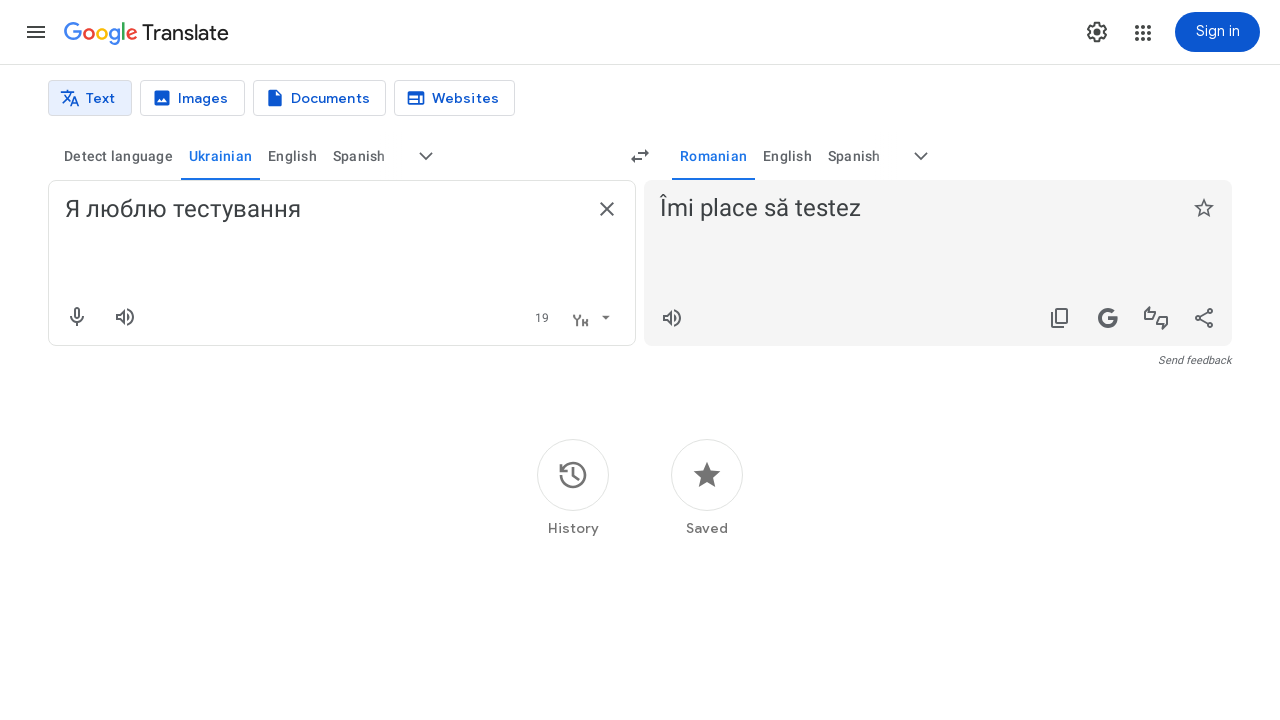